Tests browser window management by opening a new window and navigating to a different website (OrangeHRM) while having OpenCart open in the original window.

Starting URL: https://www.opencart.com/

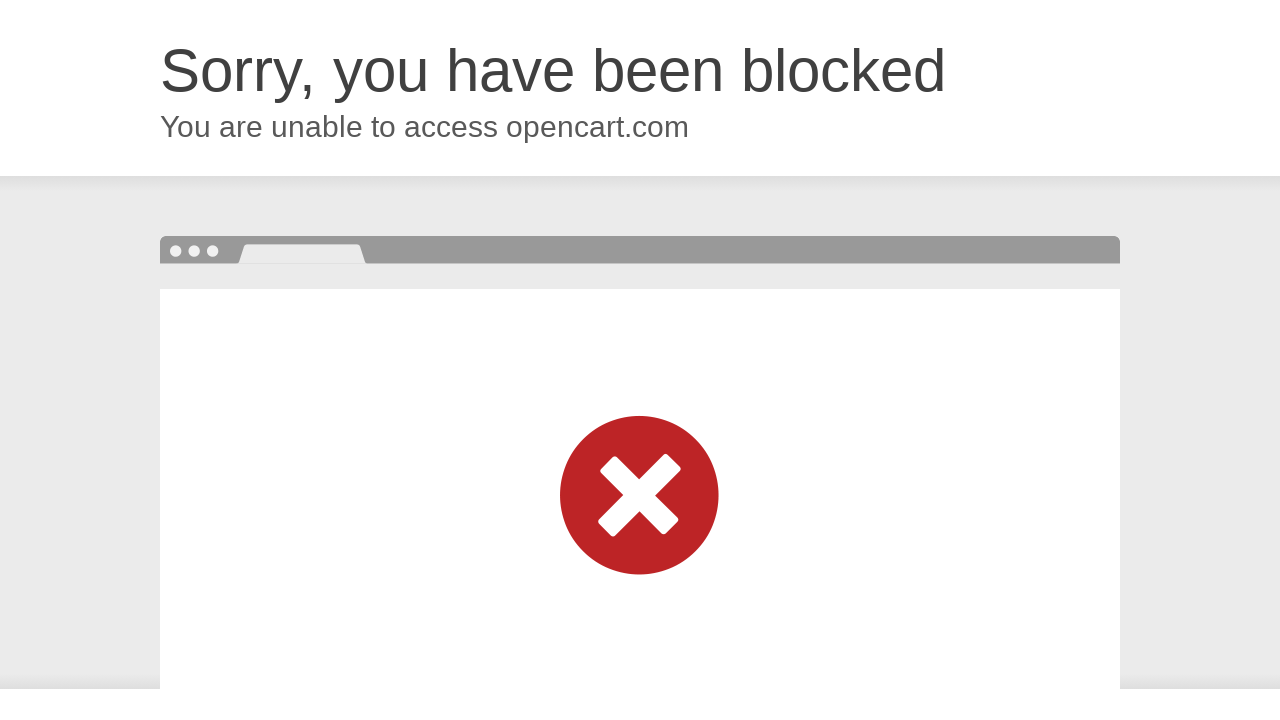

Opened a new browser window
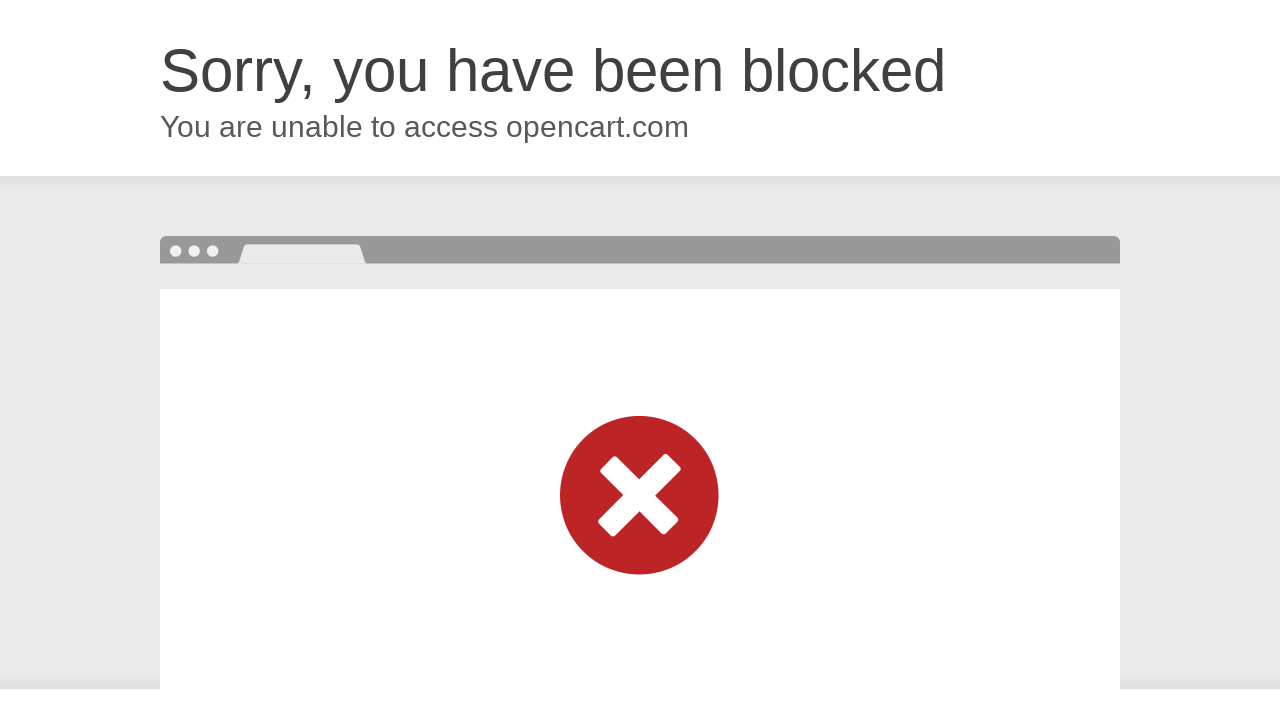

Navigated to OrangeHRM in the new window
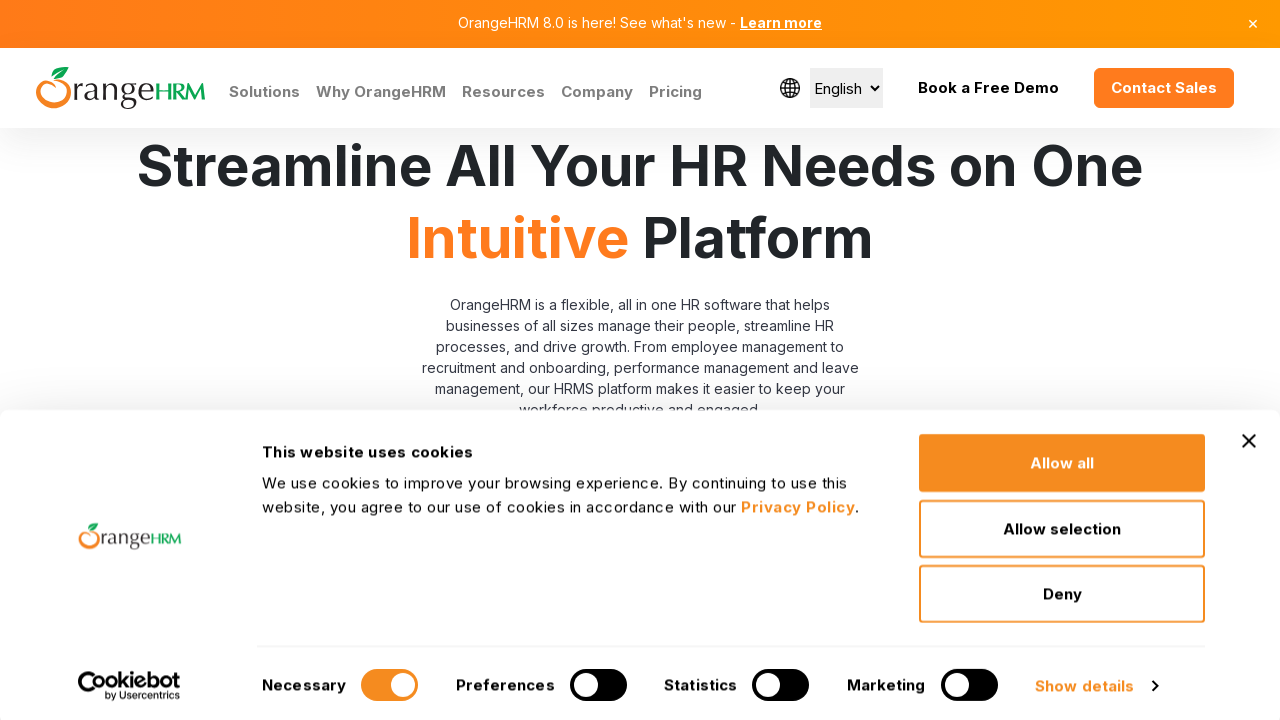

OrangeHRM page loaded (domcontentloaded)
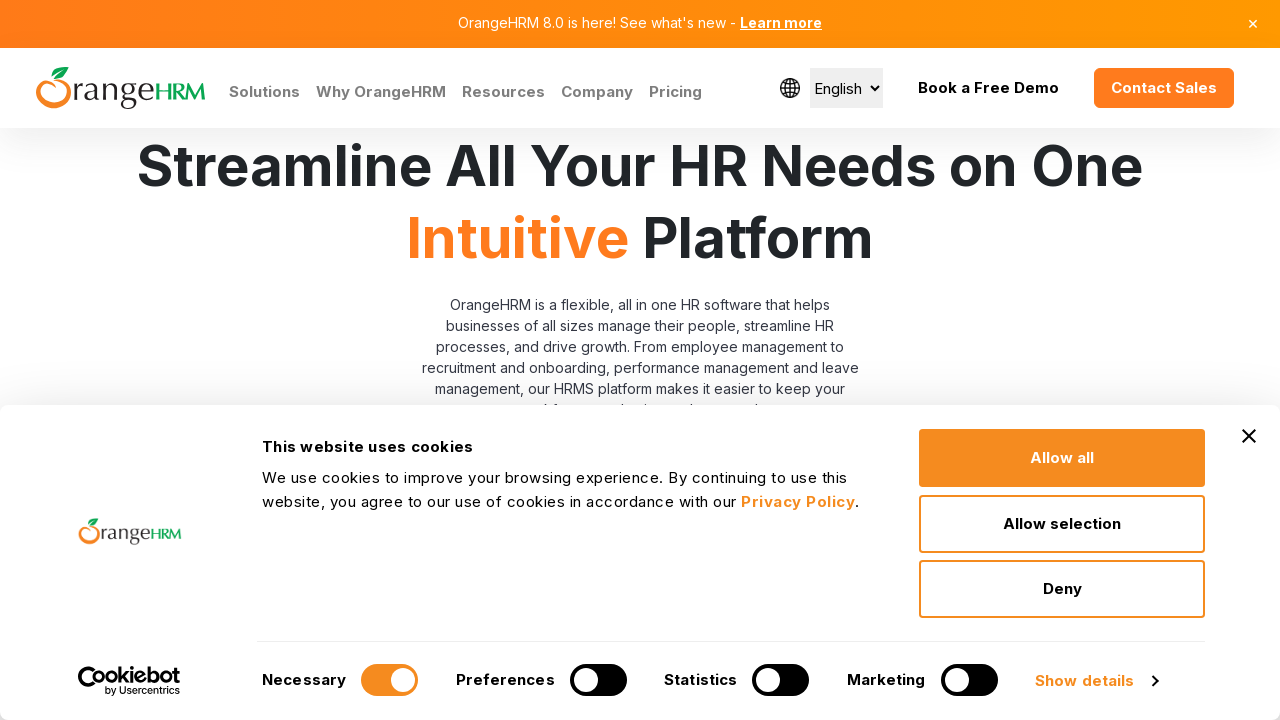

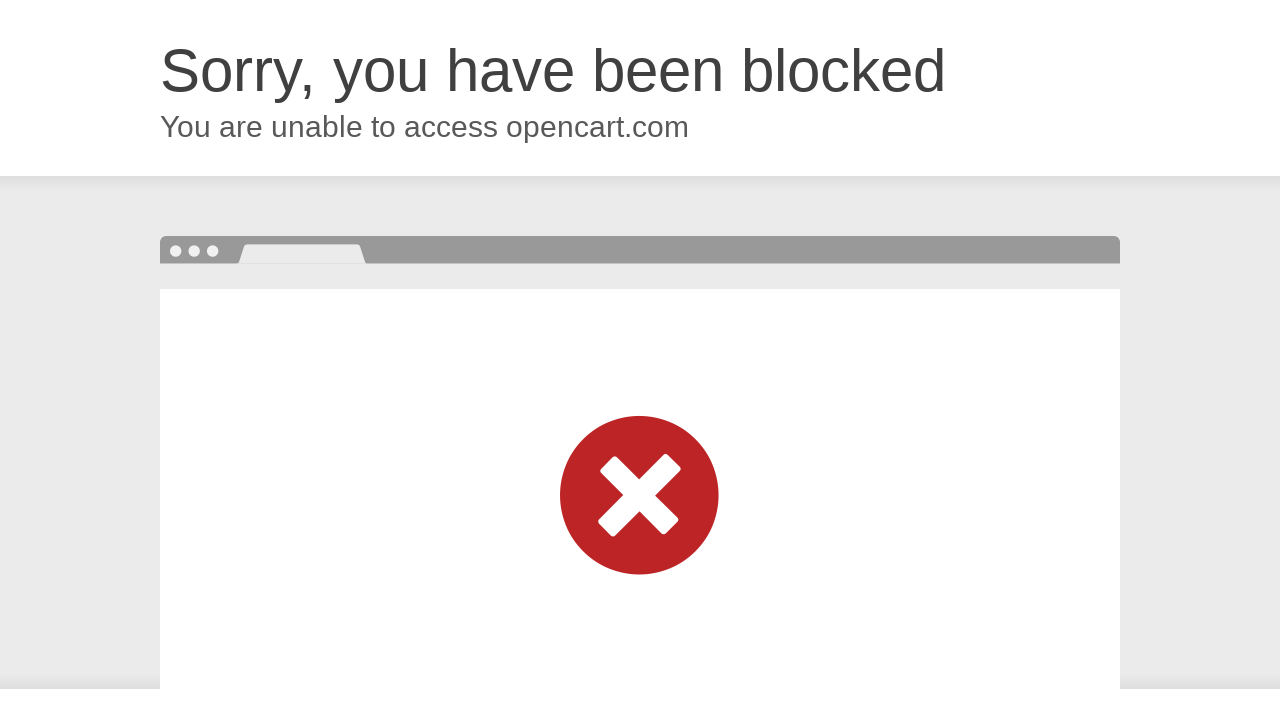